Navigates to Codefish website and retrieves the page title using JavaScript execution

Starting URL: https://codefish.io/

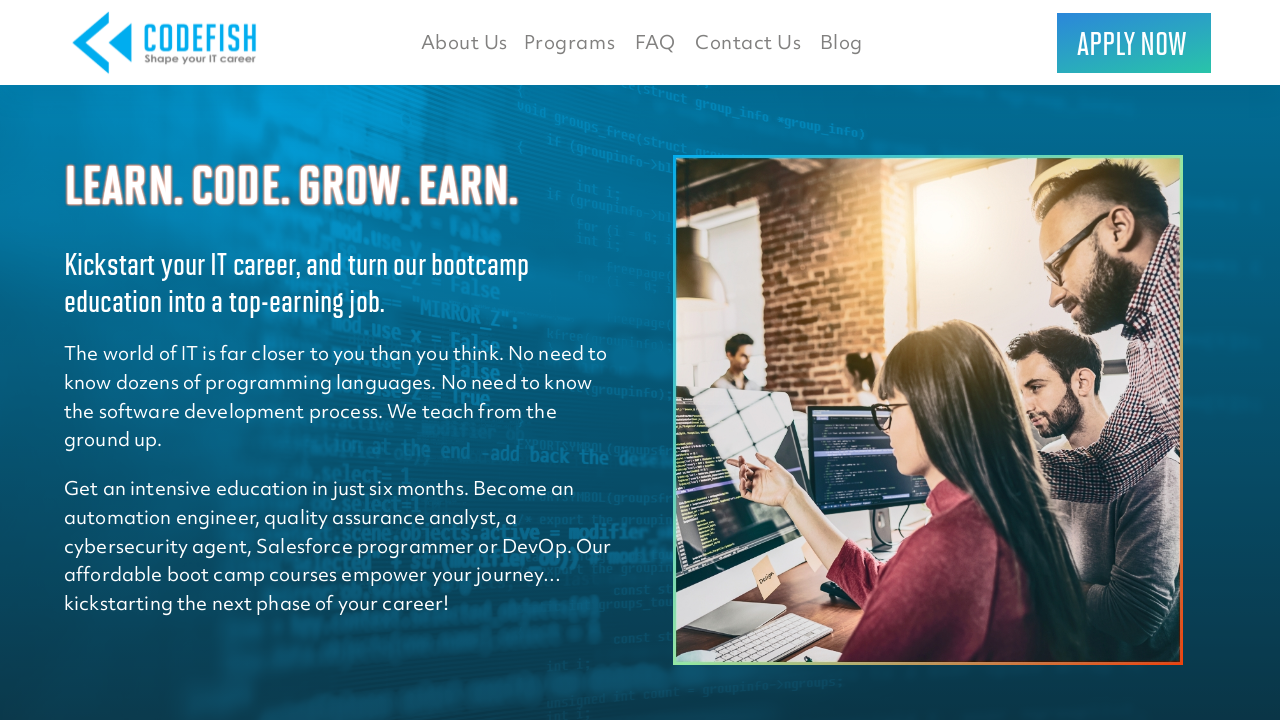

Navigated to Codefish website at https://codefish.io/
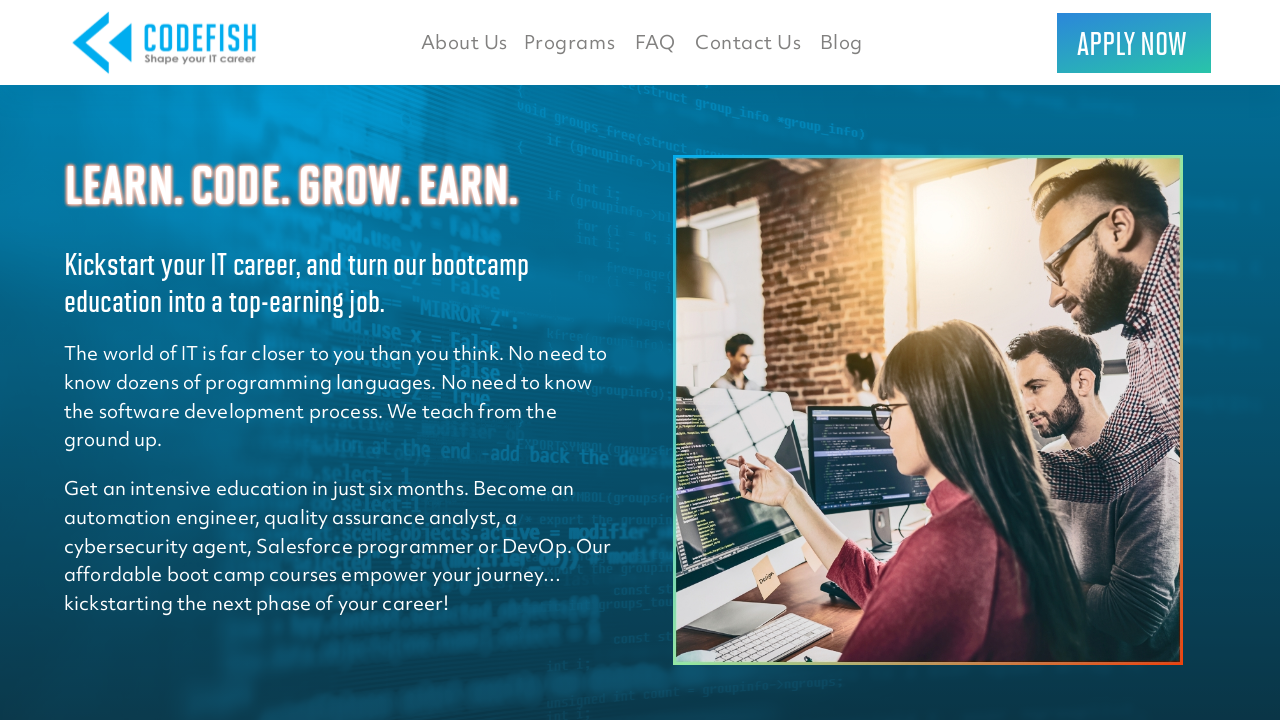

Retrieved page title using JavaScript: 'CodeFish'
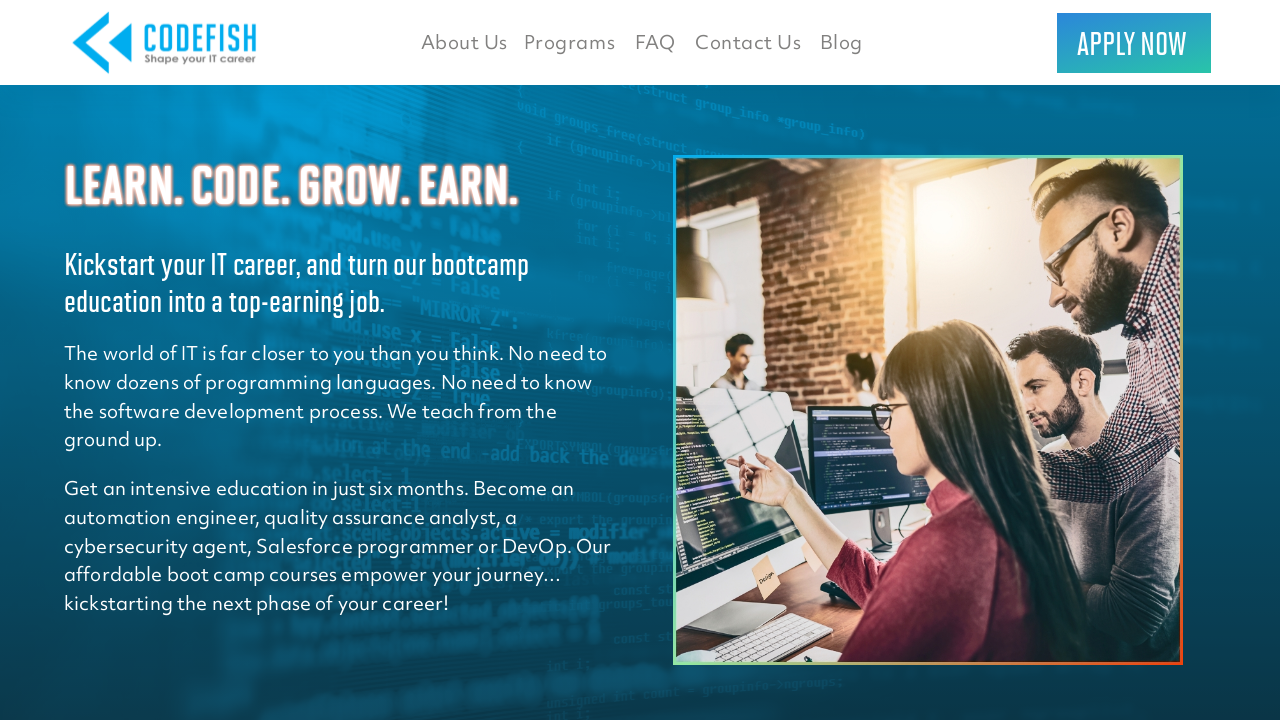

Printed page title: 'CodeFish with JavaScript'
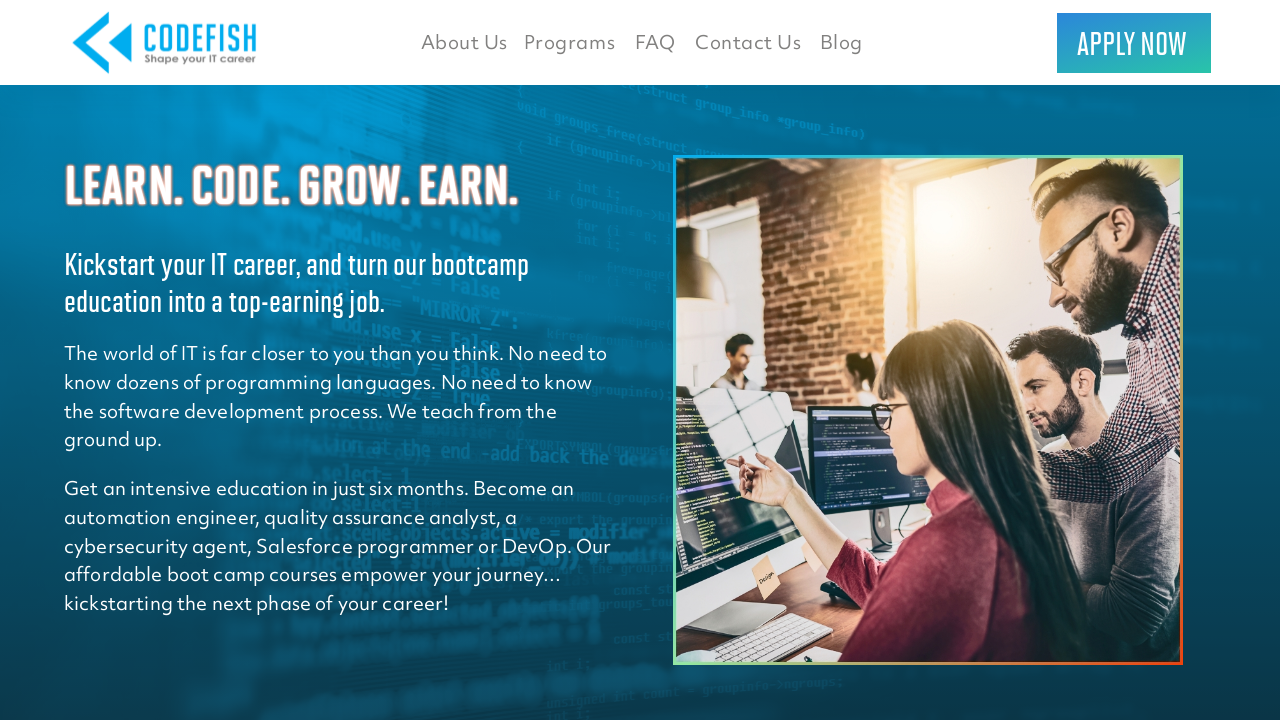

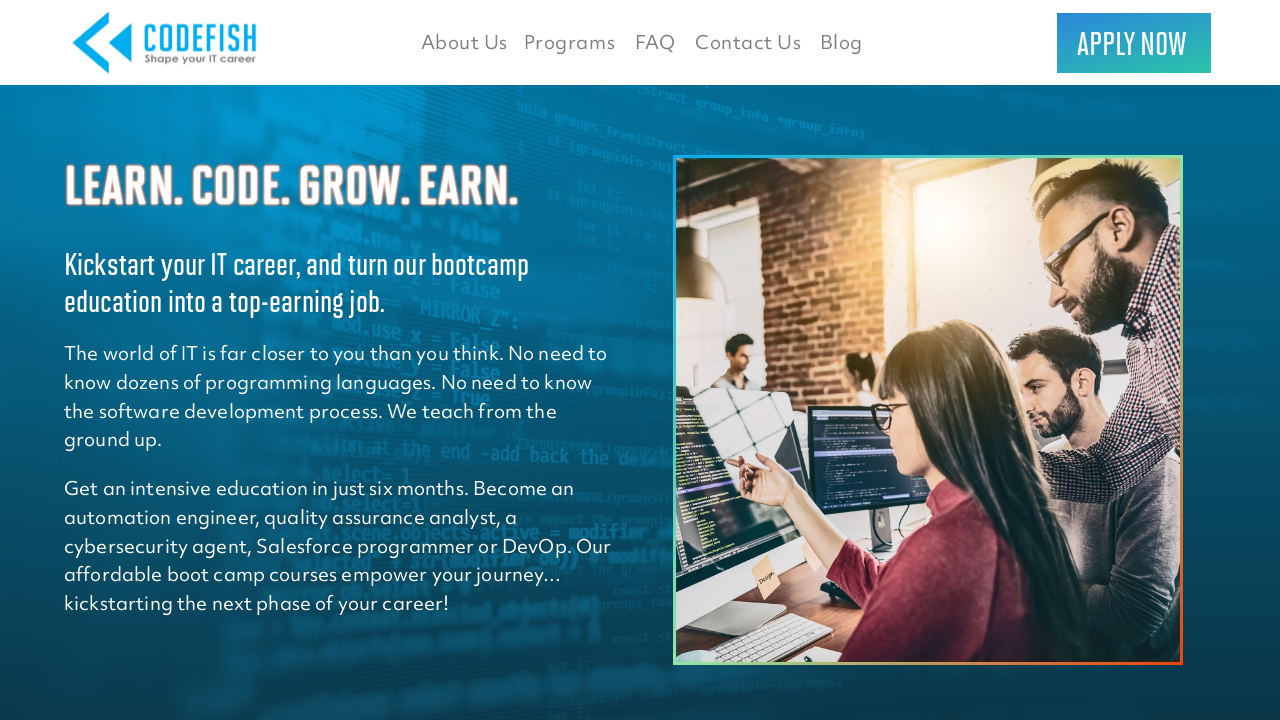